Tests browser navigation by going to a GitHub repository page, then navigating back, forward, and reloading the page

Starting URL: https://github.com/microsoft/playwright-sharp

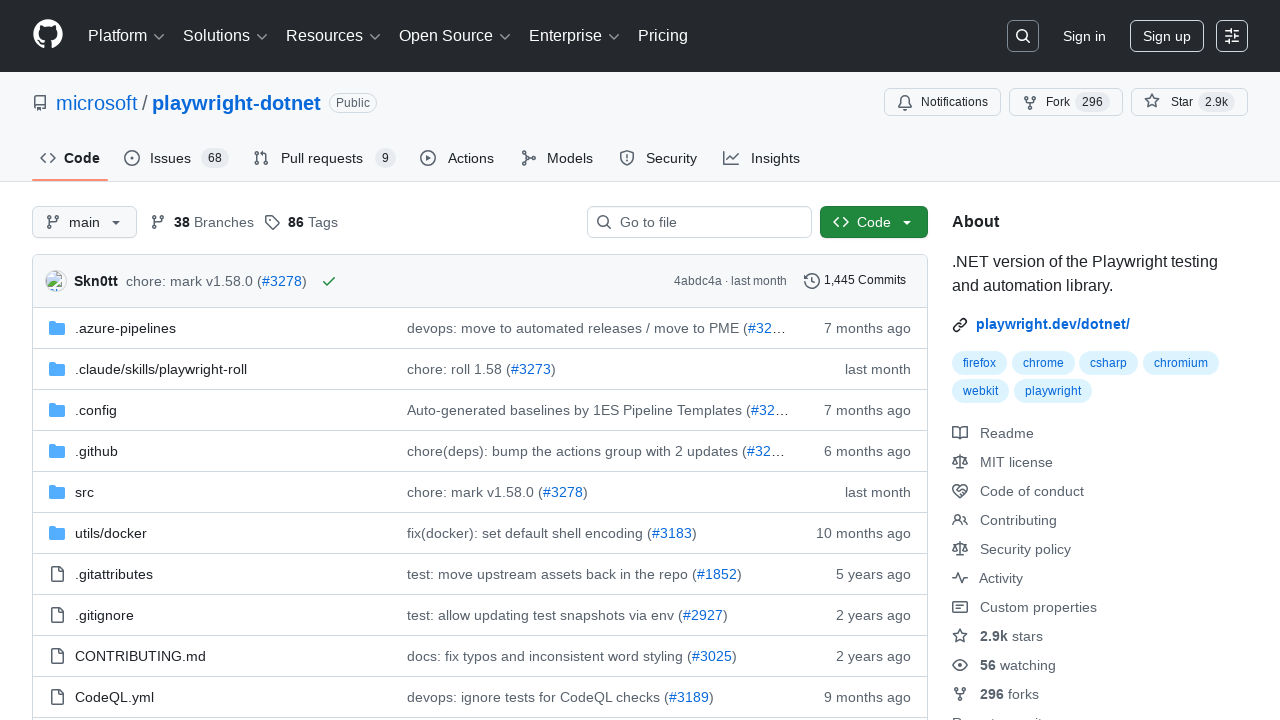

Navigated back to previous page
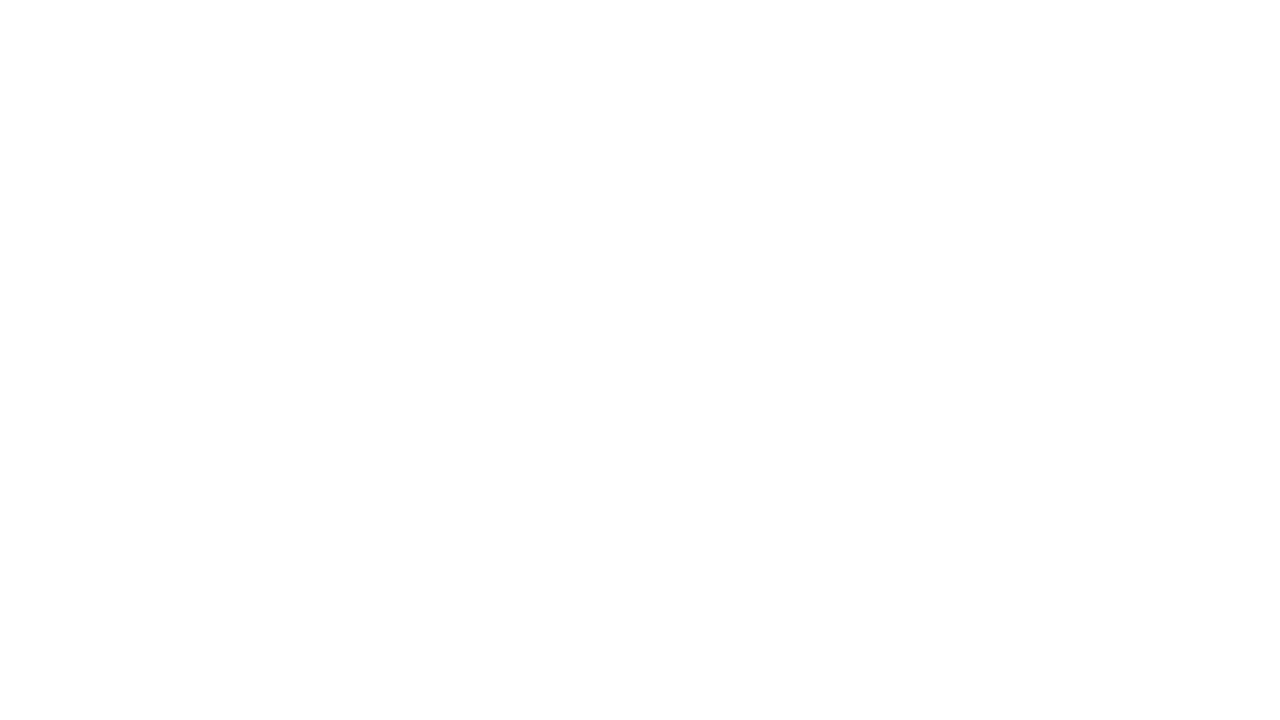

Navigated forward to next page
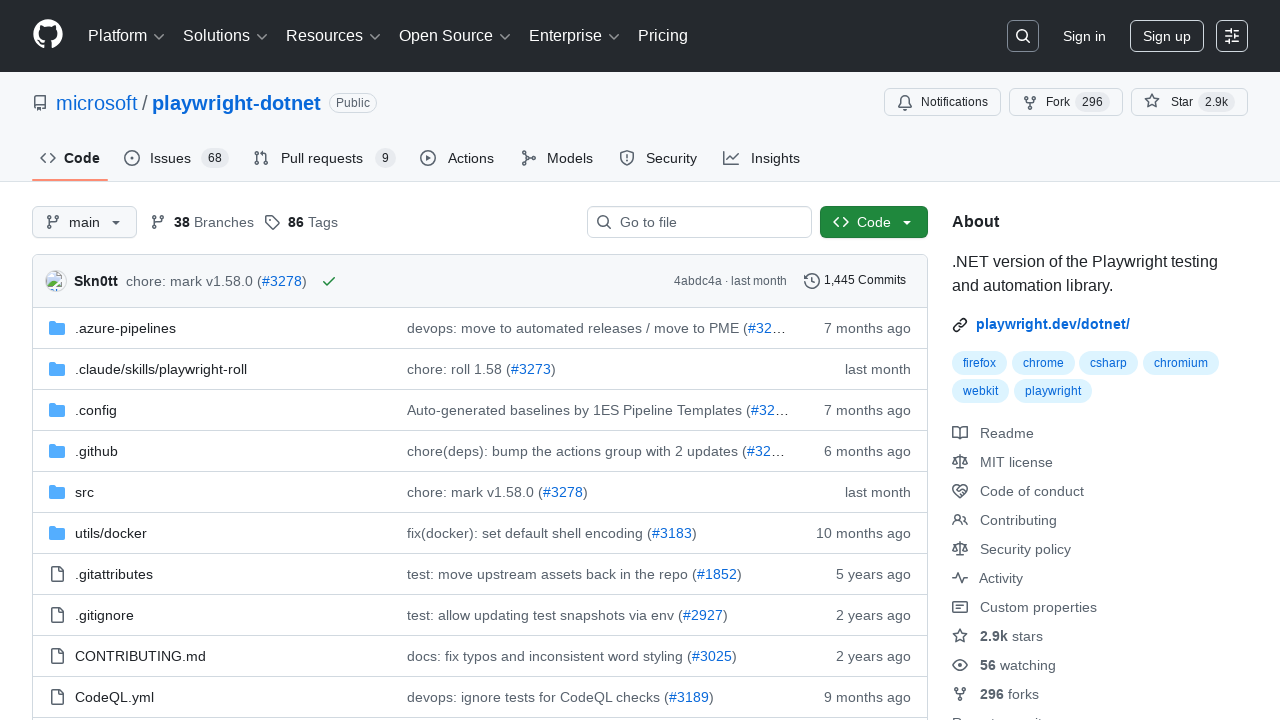

Reloaded the current page
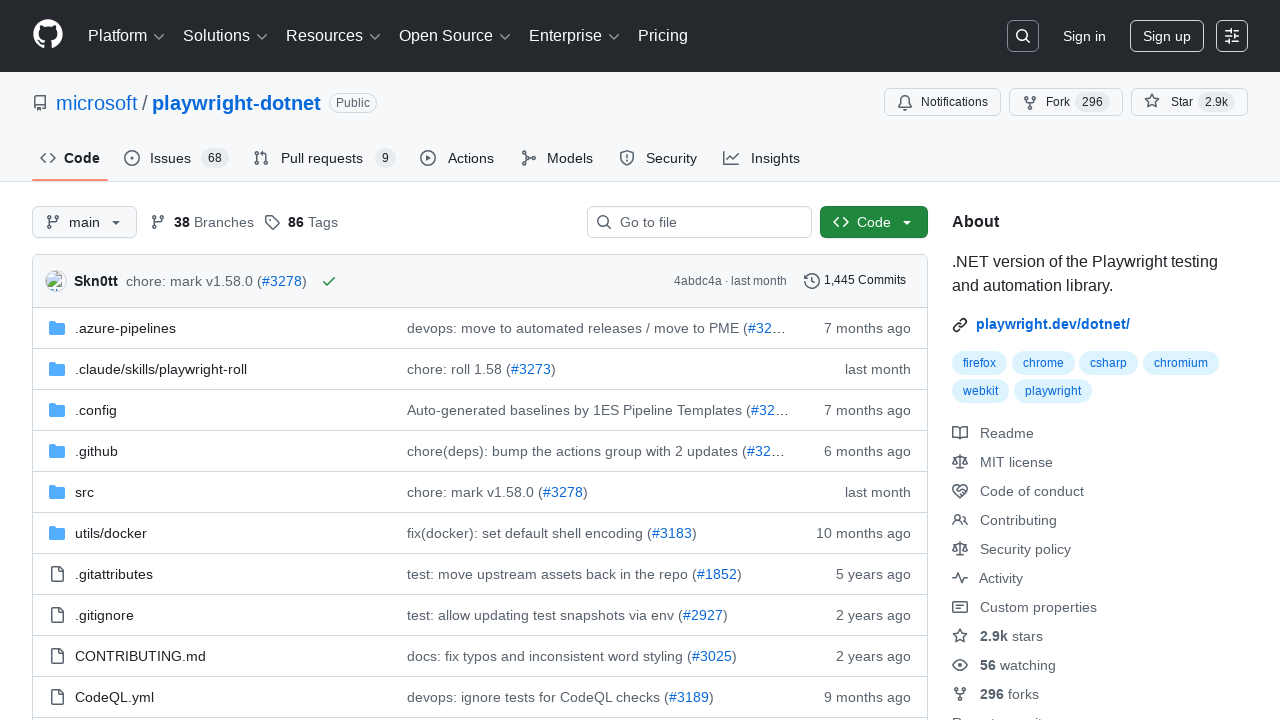

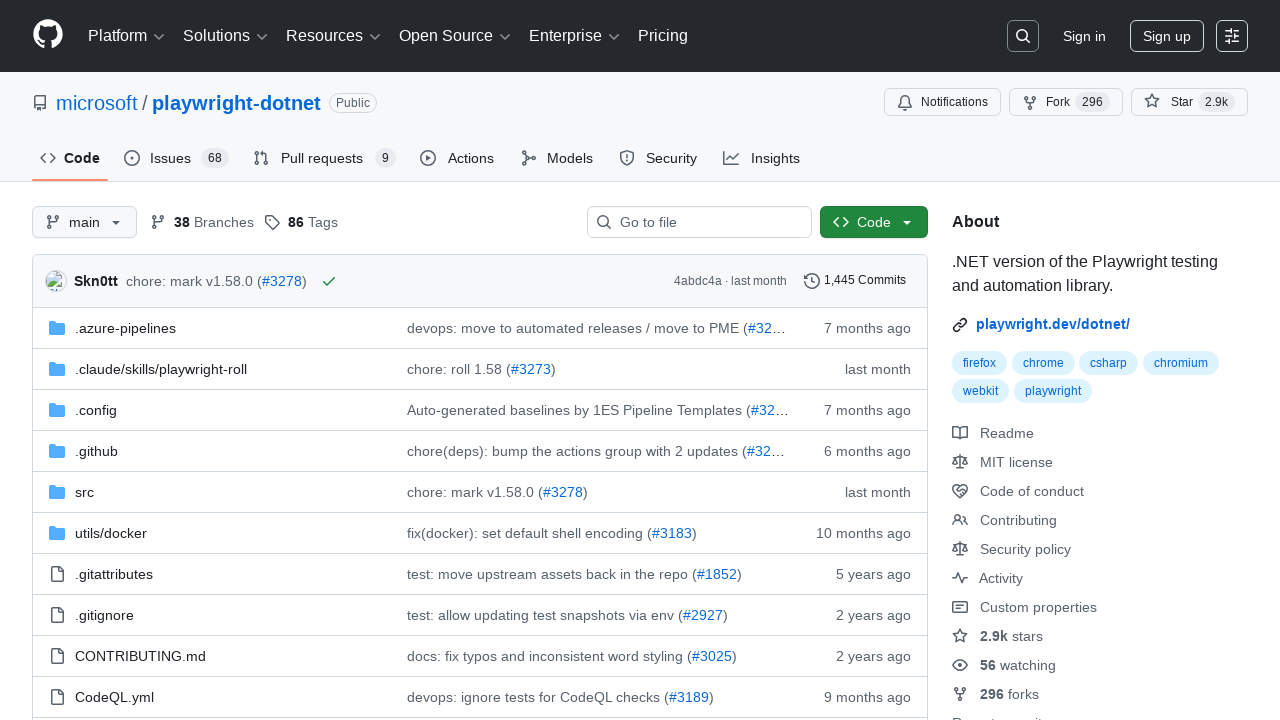